Tests JavaScript alert, confirm, and prompt dialog handling by clicking buttons to trigger each dialog type and then accepting, dismissing, or entering text into them.

Starting URL: https://testpages.herokuapp.com/styled/alerts/alert-test.html

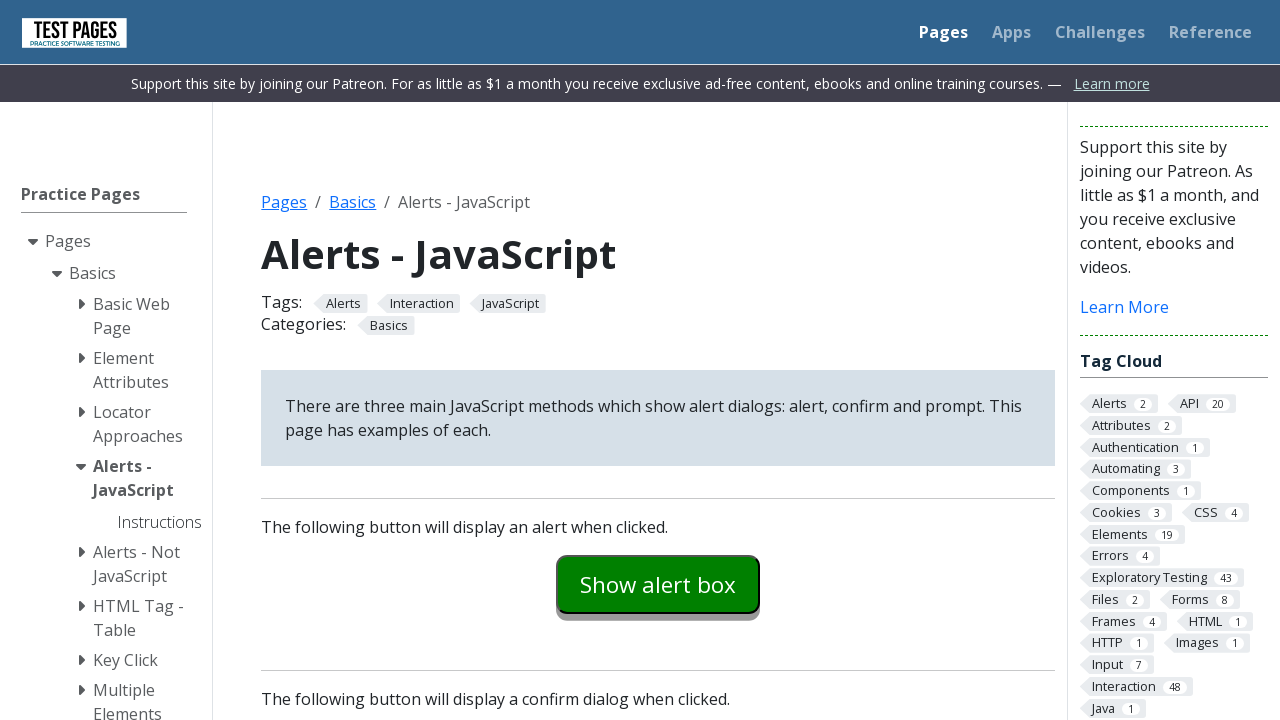

Clicked alert button to trigger alert dialog at (658, 584) on #alertexamples
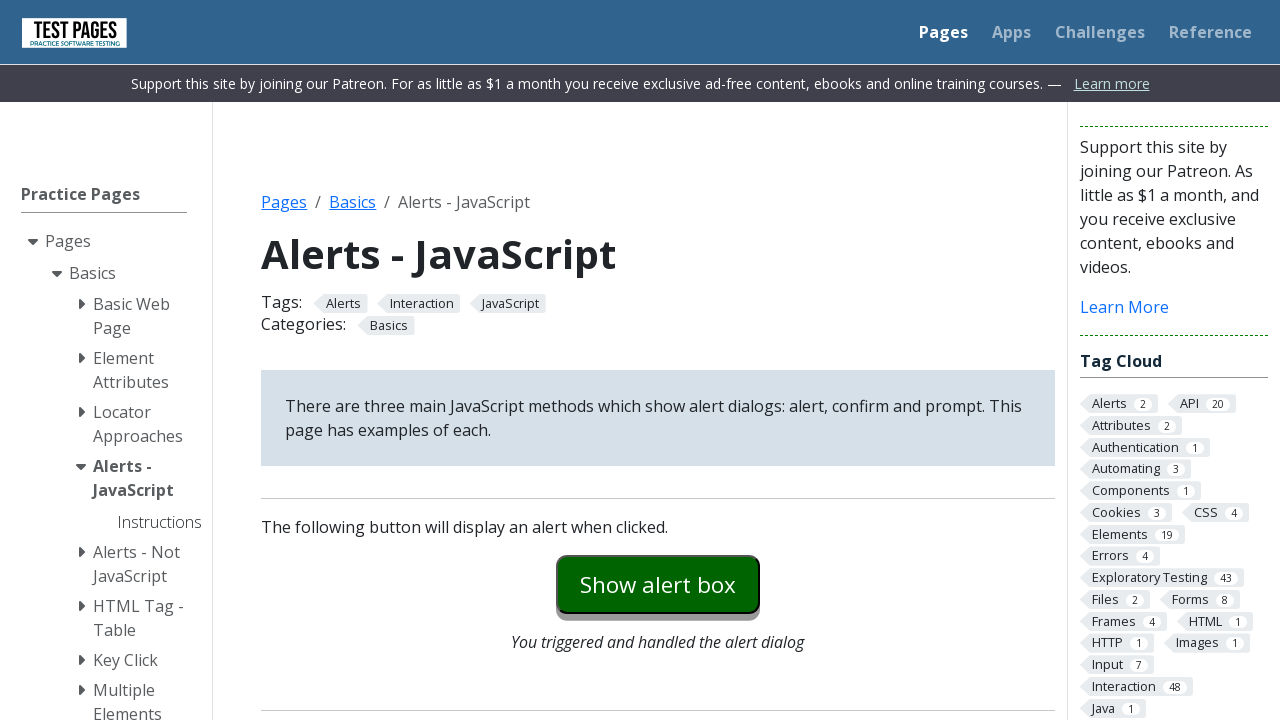

Registered dialog handler to accept alerts
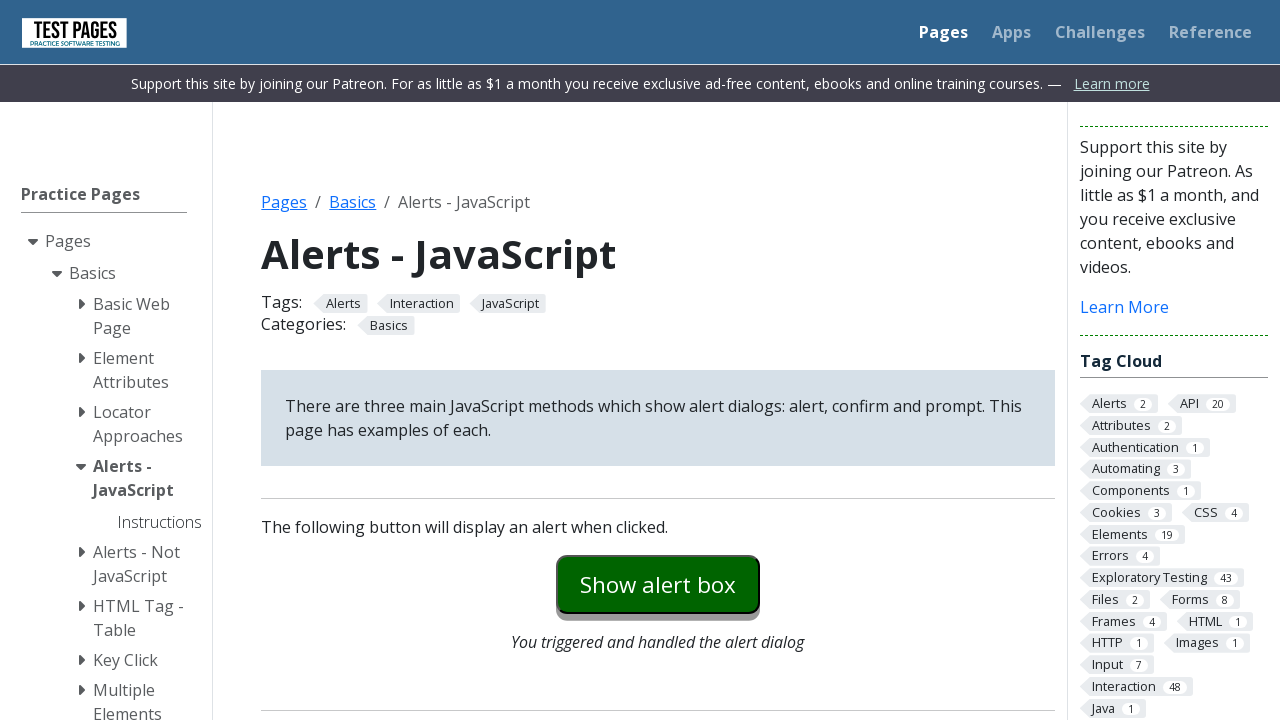

Waited for alert dialog to be handled and accepted
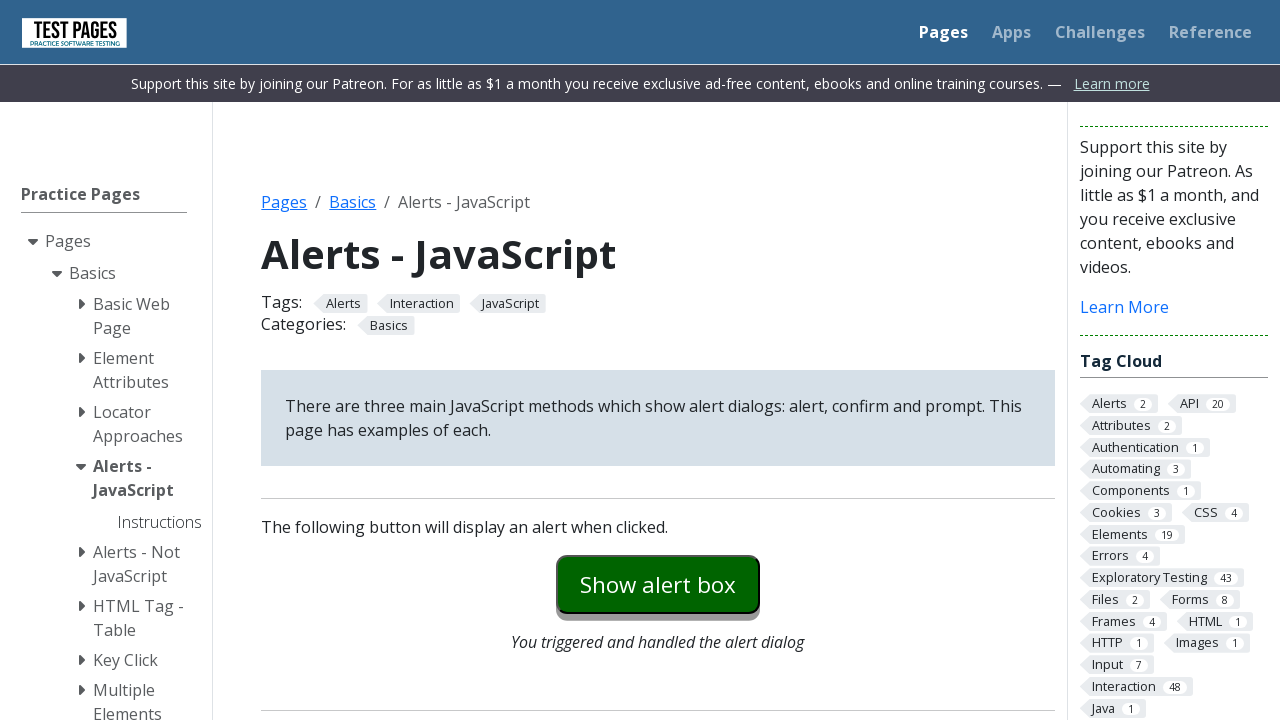

Registered dialog handler to accept confirm dialog
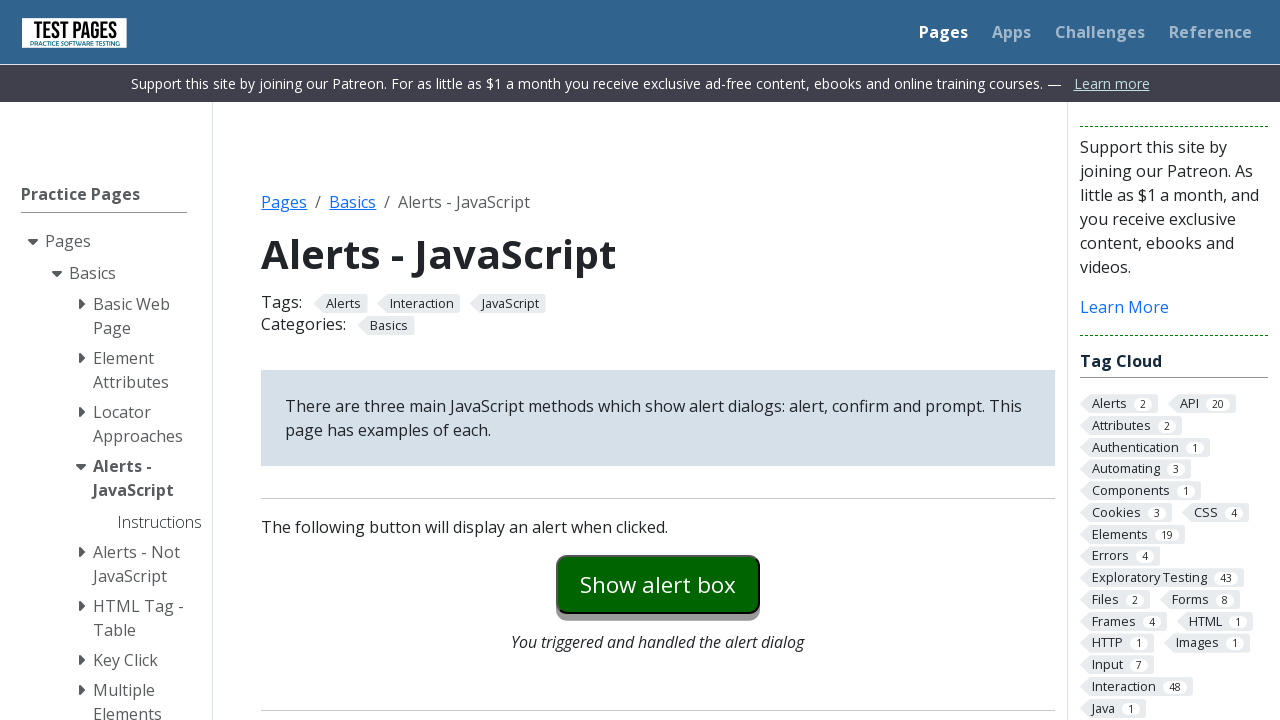

Clicked confirm button to trigger confirm dialog at (658, 360) on #confirmexample
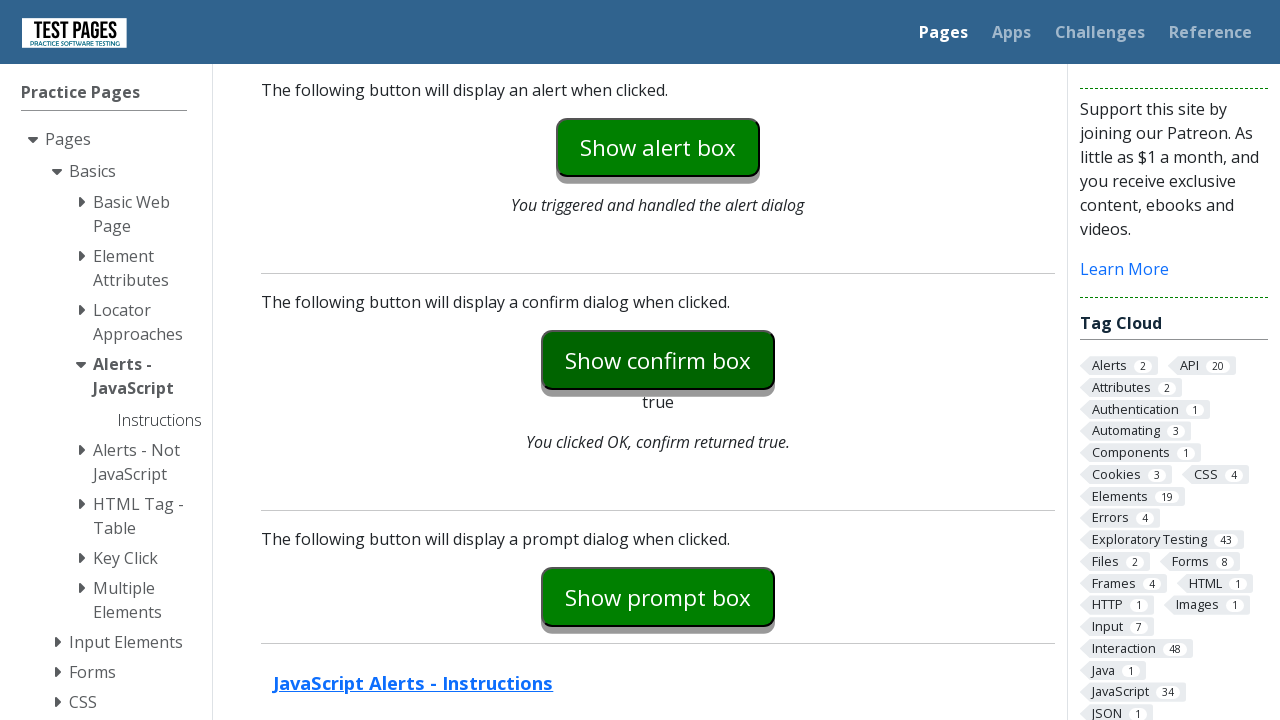

Waited for confirm dialog to be accepted
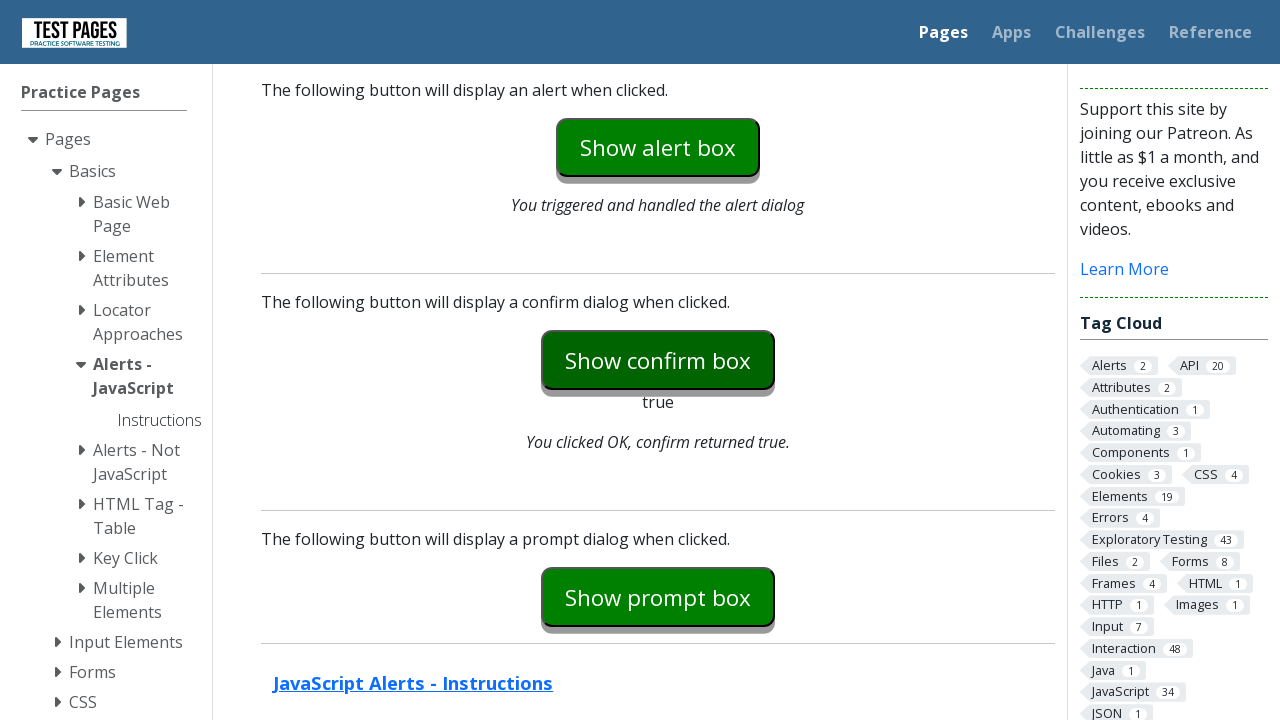

Registered dialog handler to dismiss confirm dialog
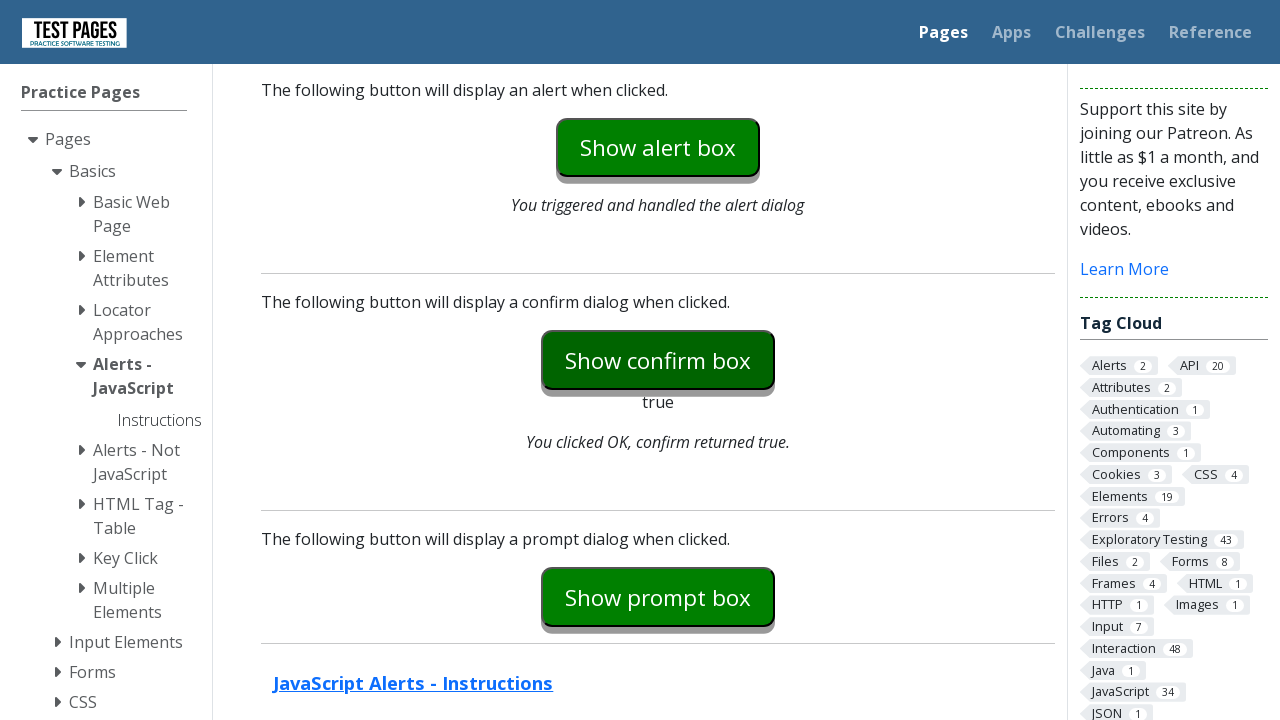

Clicked confirm button to trigger confirm dialog at (658, 360) on #confirmexample
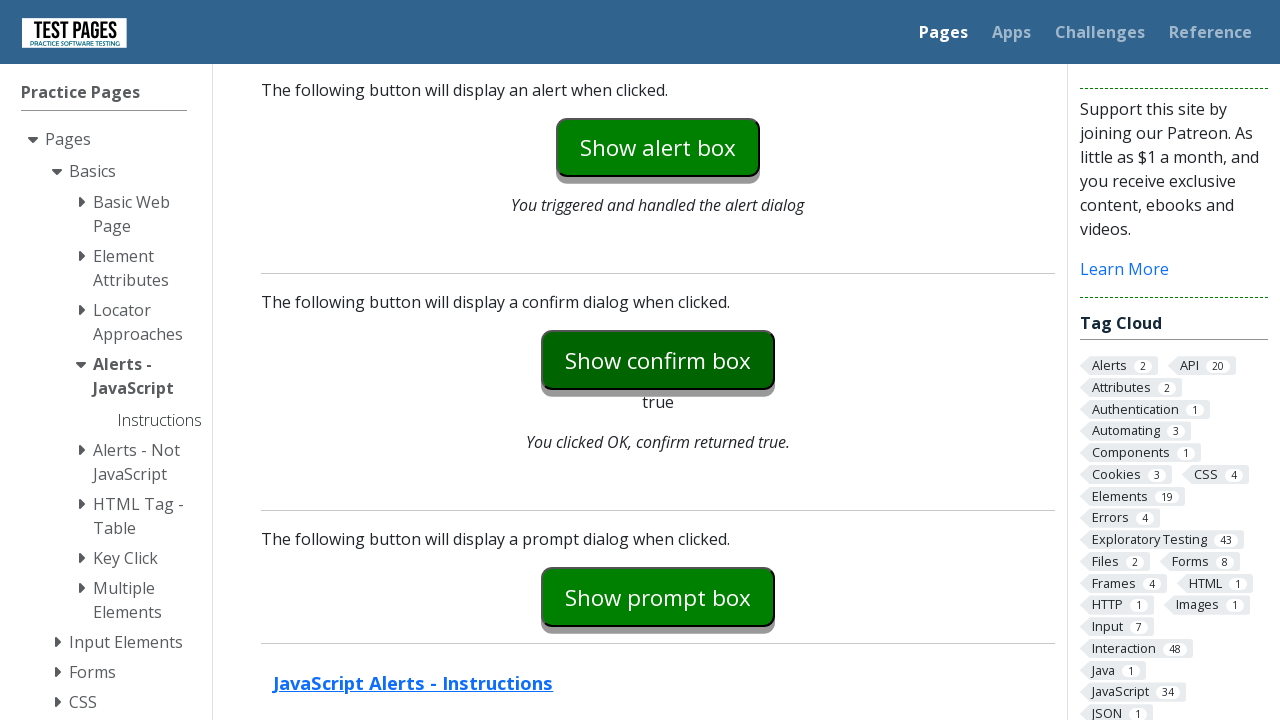

Waited for confirm dialog to be dismissed
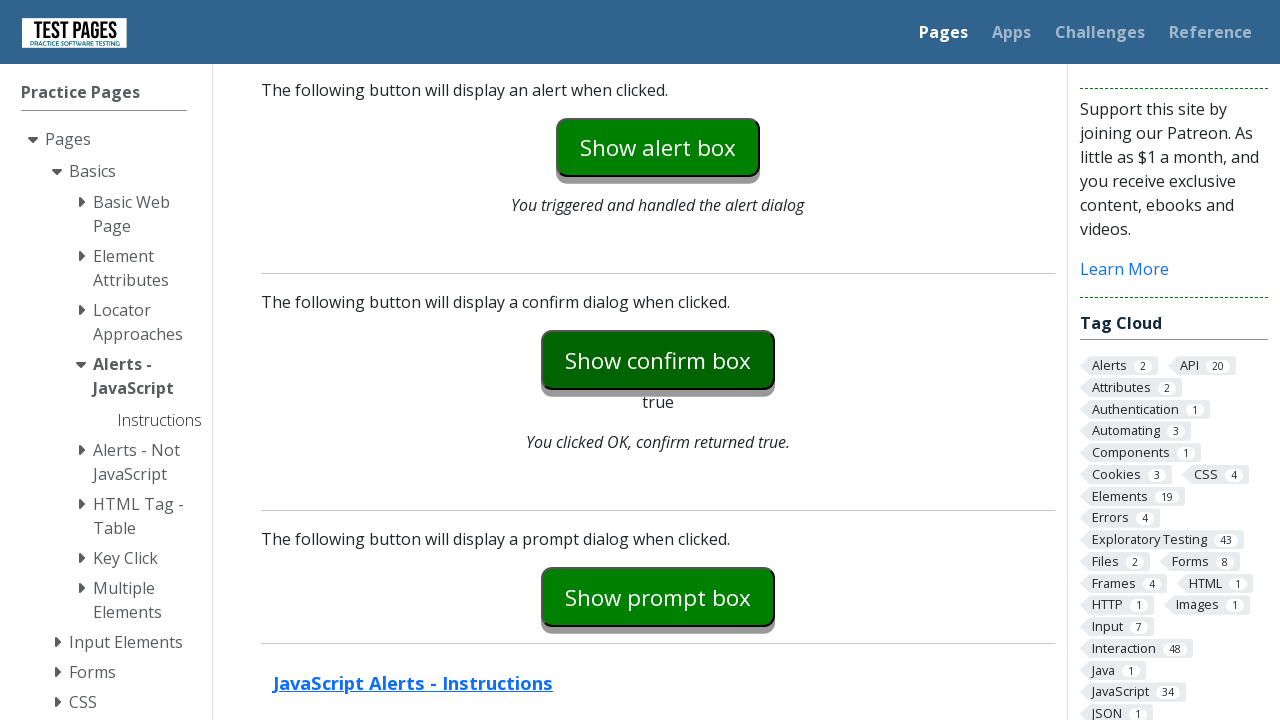

Registered dialog handler to accept prompt with text 'Selenium'
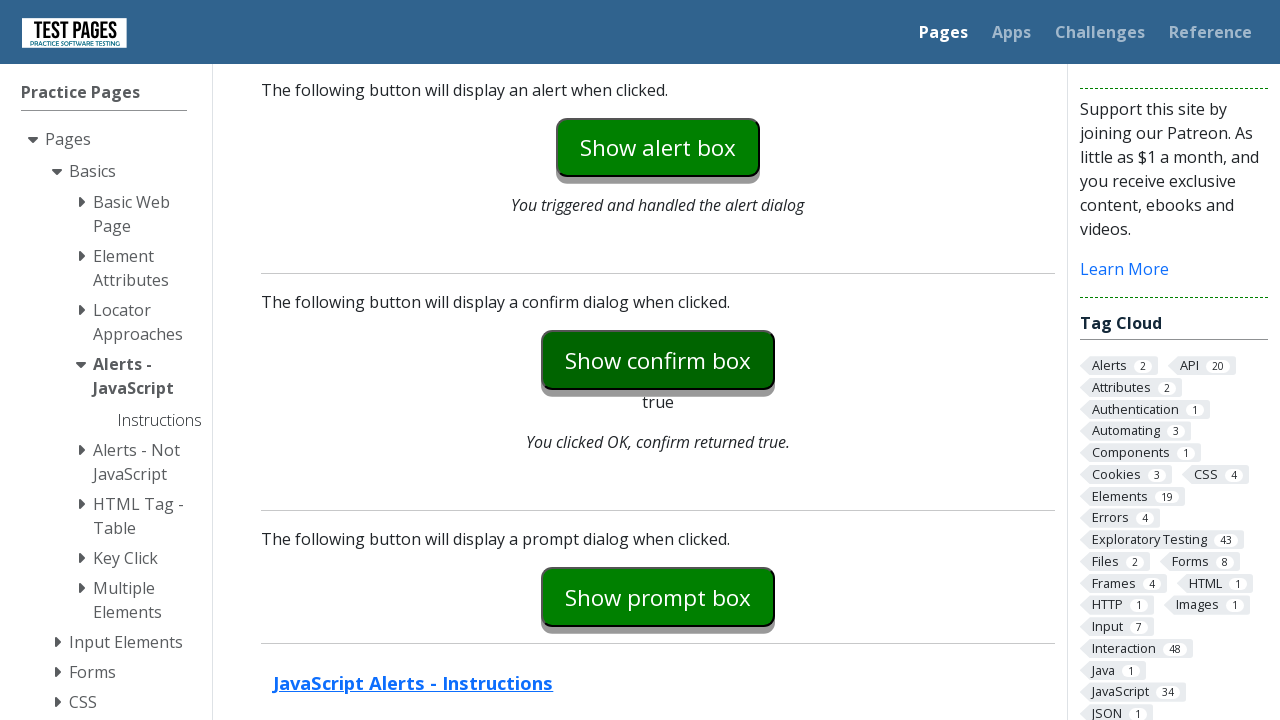

Clicked prompt button to trigger prompt dialog at (658, 597) on #promptexample
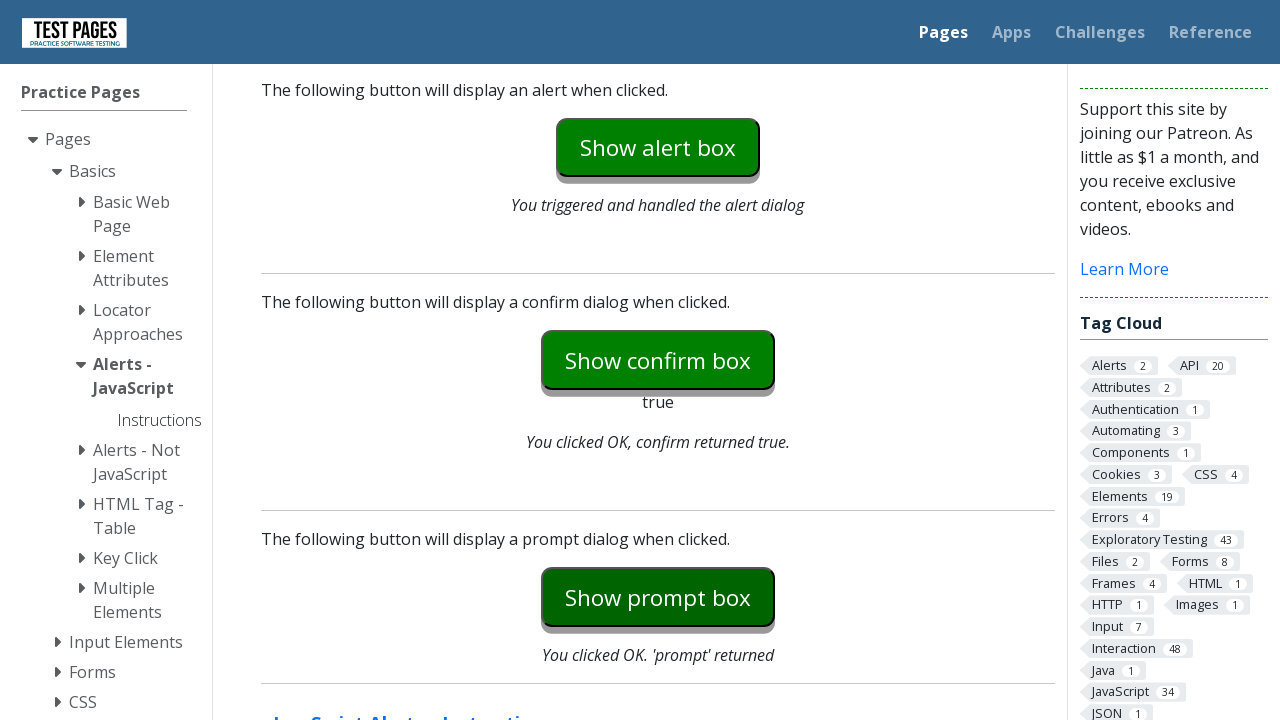

Waited for prompt dialog to be accepted with text input
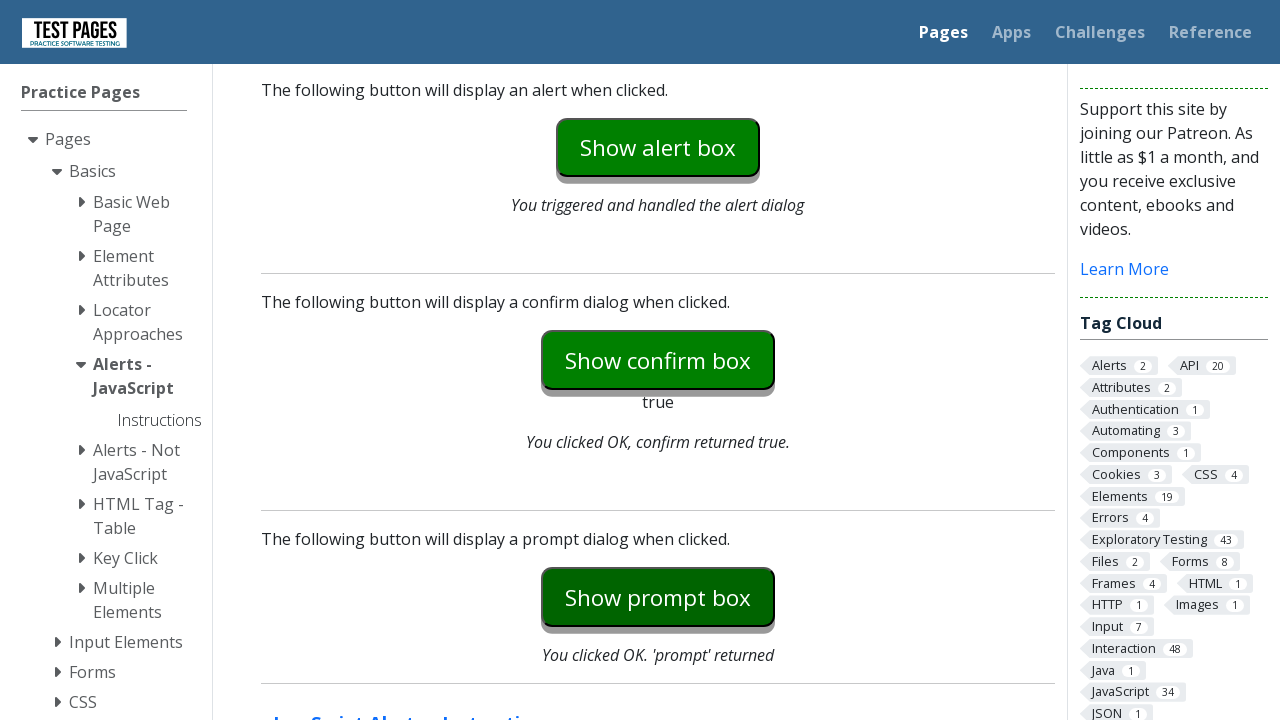

Registered dialog handler to dismiss prompt dialog
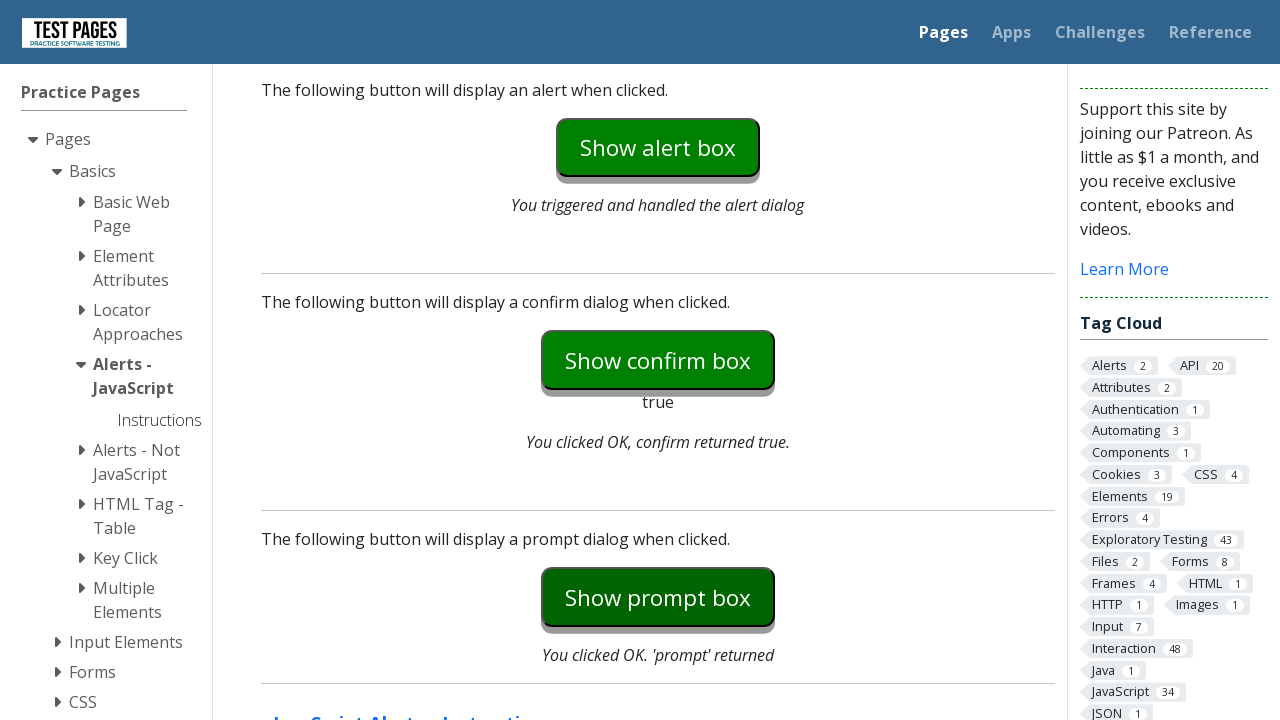

Clicked prompt button to trigger prompt dialog at (658, 597) on #promptexample
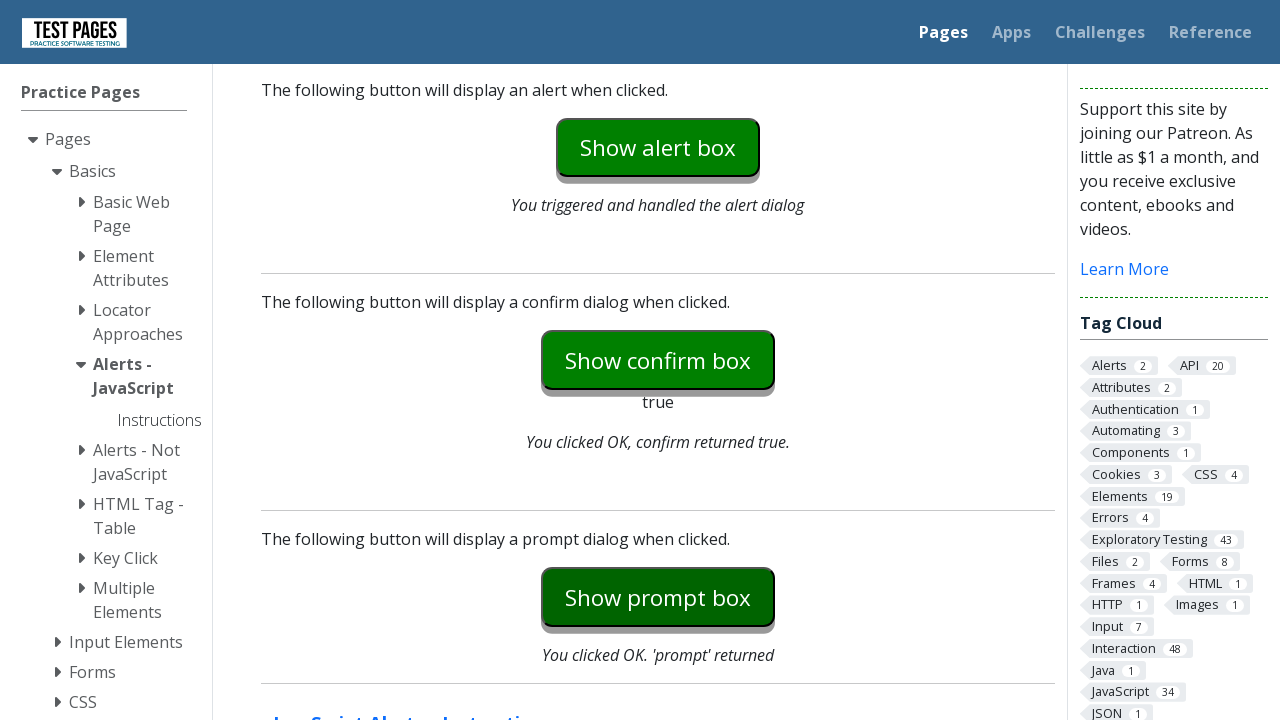

Waited for prompt dialog to be dismissed
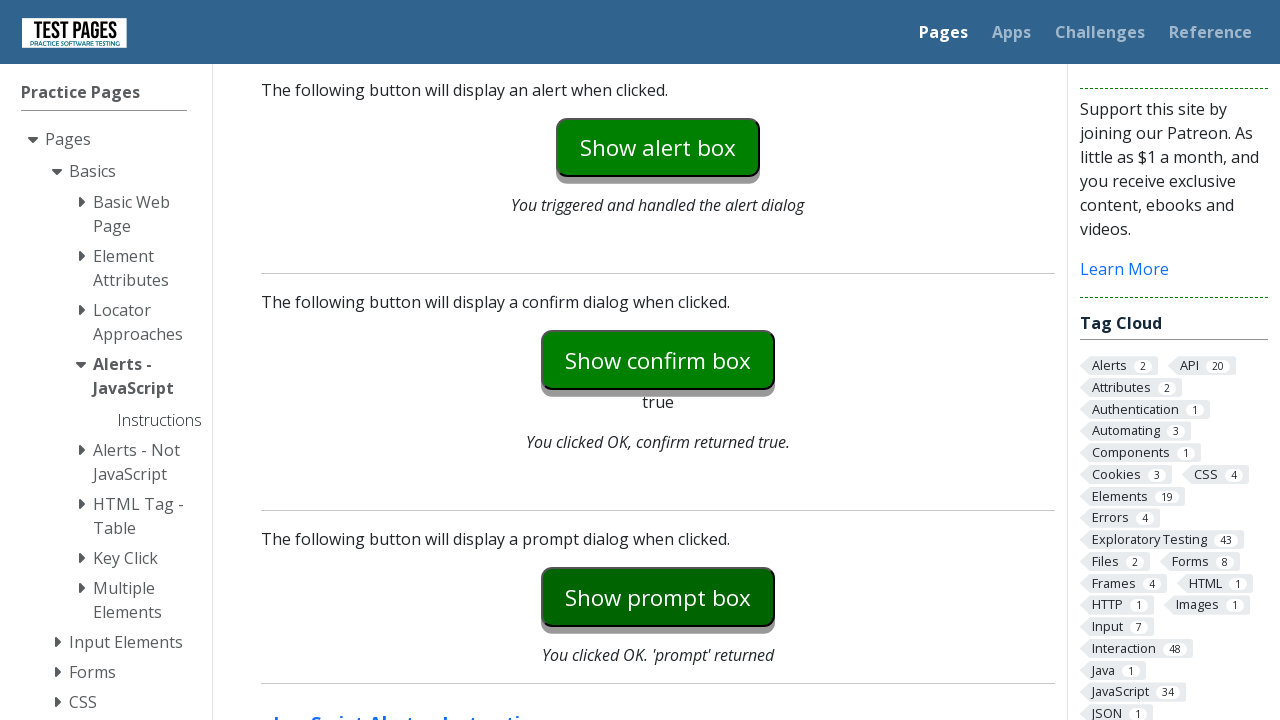

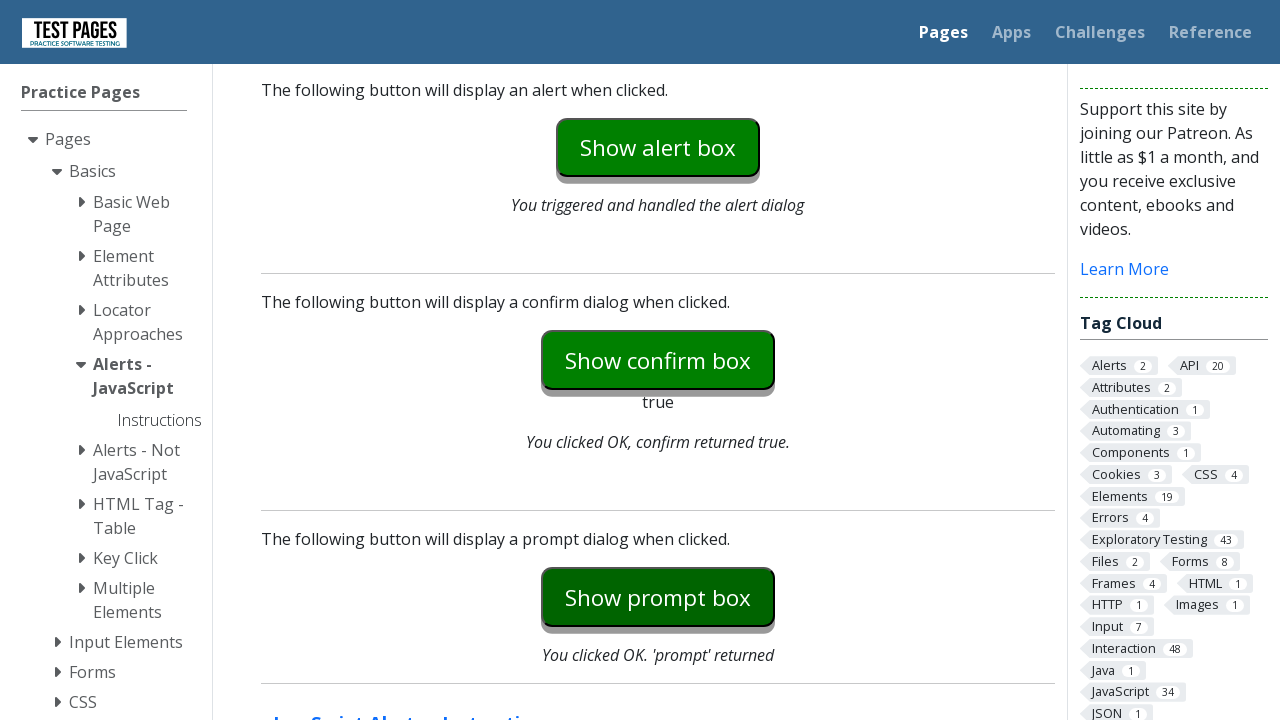